Tests Fibonacci calculator by entering position 100 and verifying the result is 354224848179261915075

Starting URL: http://fibonaccicalculator.com.s3-website-ap-southeast-2.amazonaws.com/

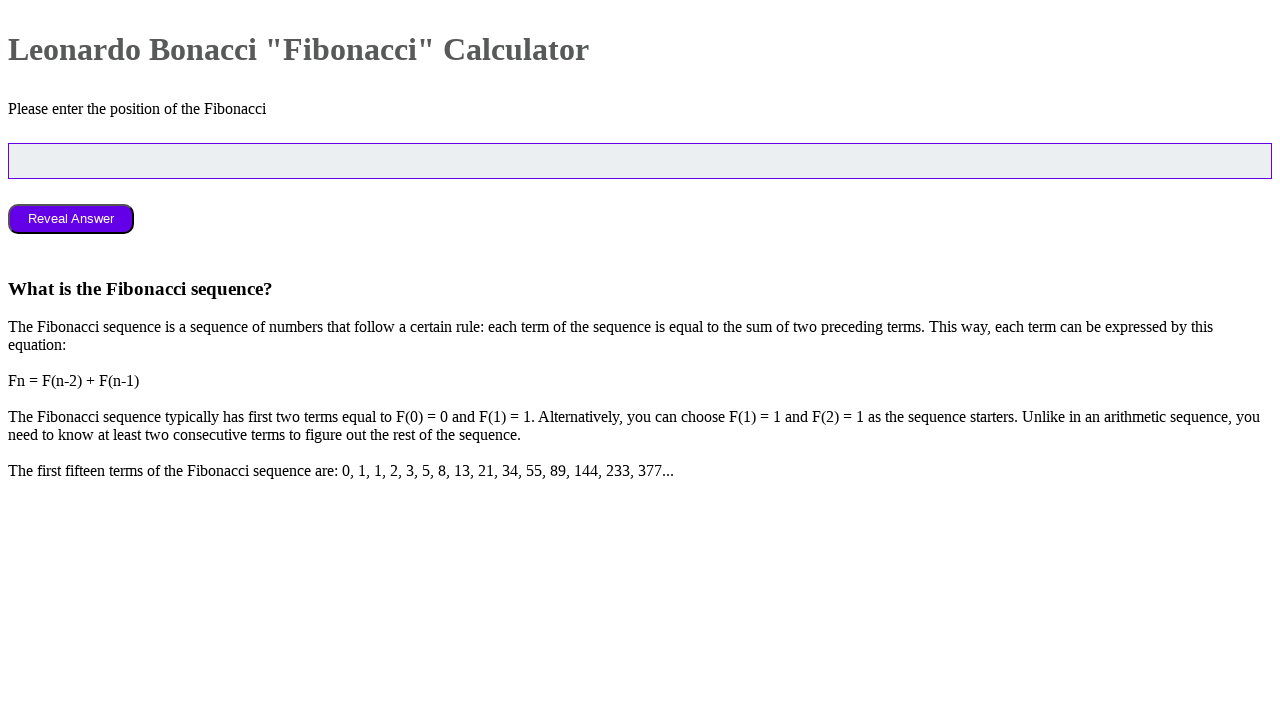

Entered position value 100 into the Fibonacci calculator on #position
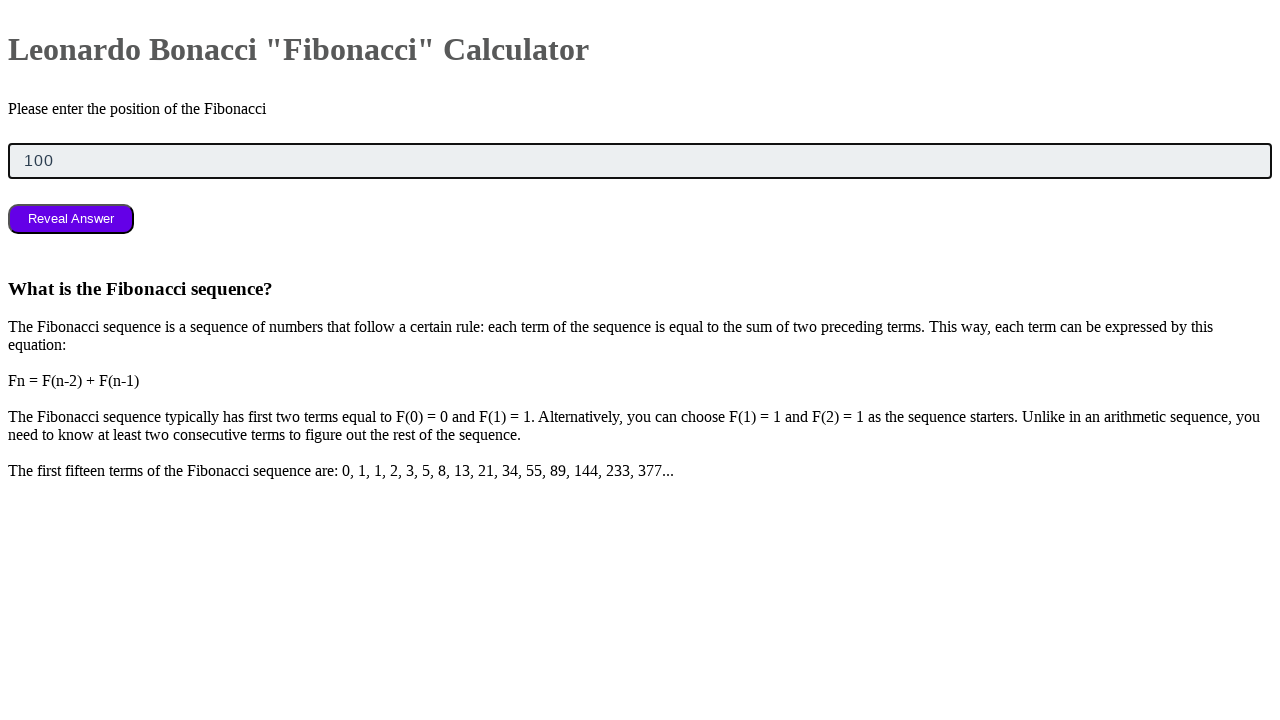

Clicked reveal button to calculate Fibonacci result at (71, 219) on #reveal
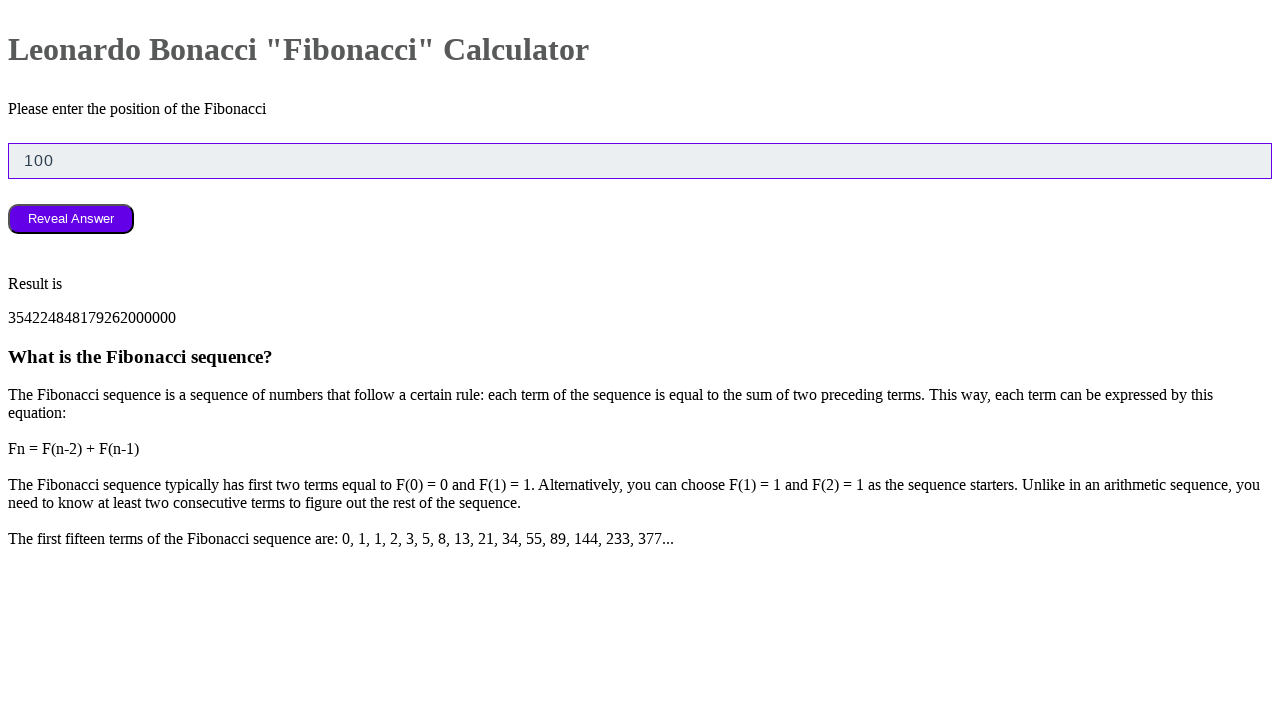

Waited for result to appear in answer field
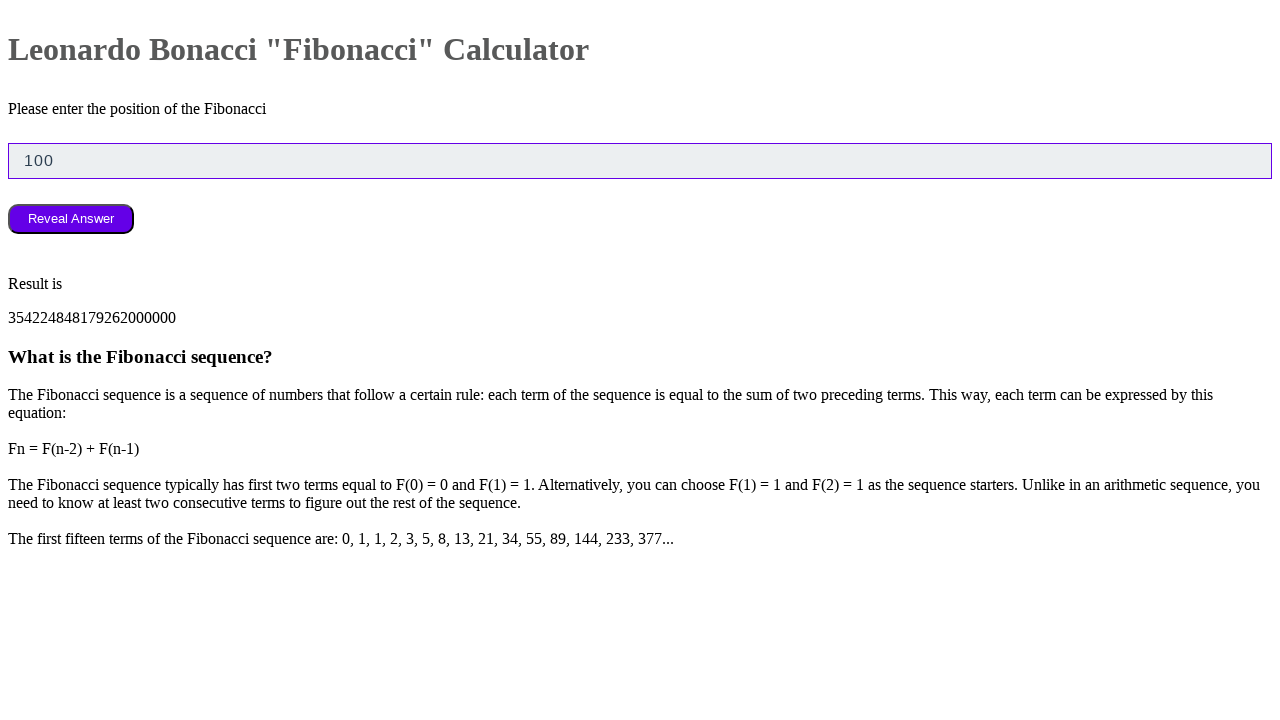

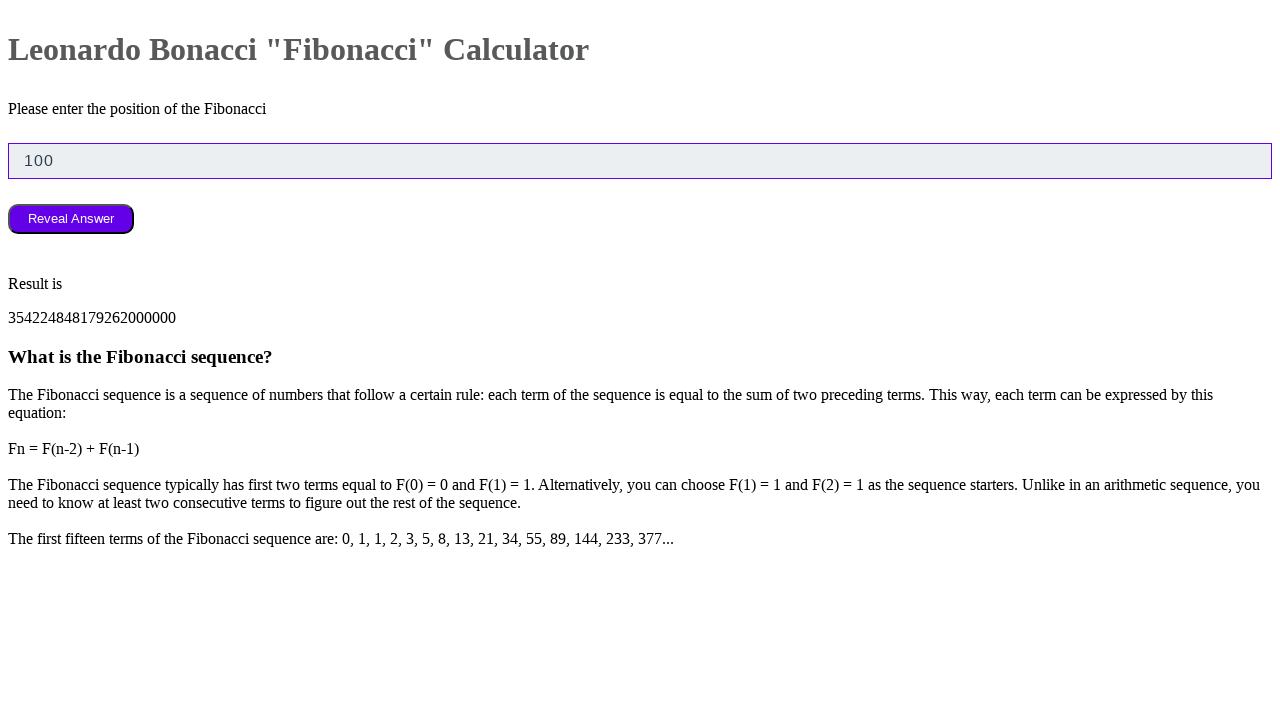